Tests the green loading functionality using explicit waits by clicking the start button and waiting for the success element to become visible

Starting URL: https://kristinek.github.io/site/examples/loading_color

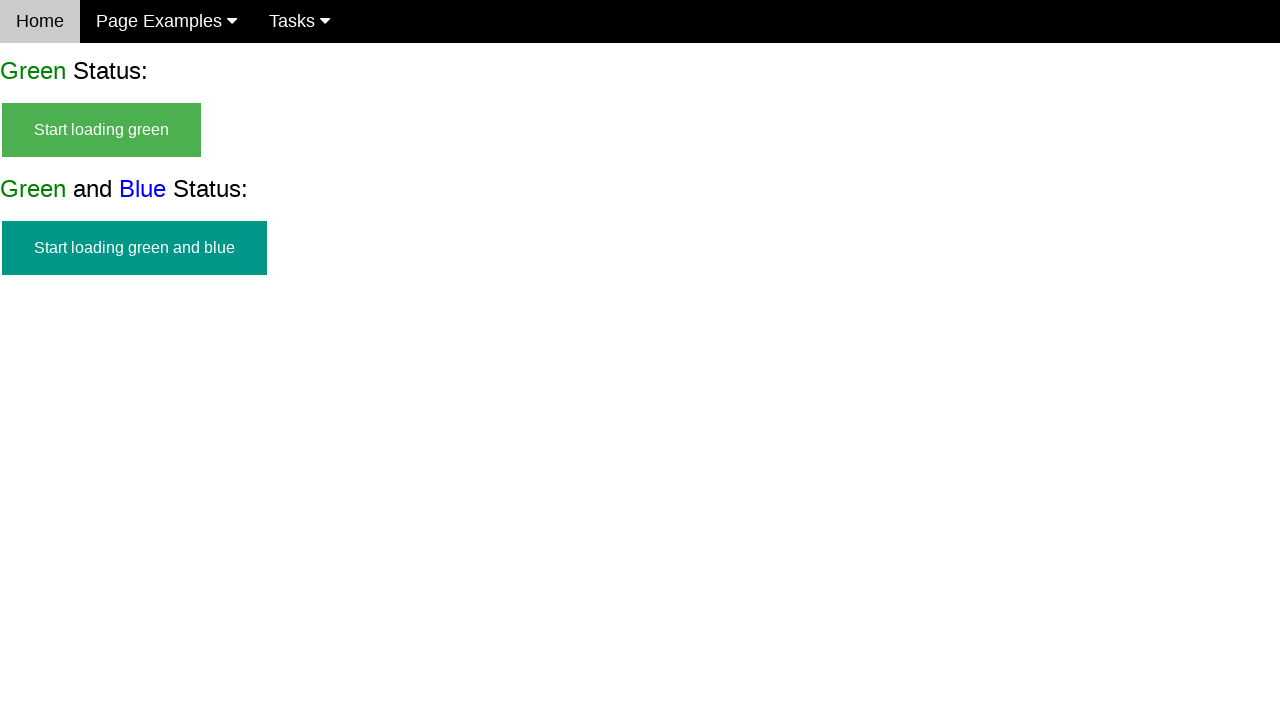

Clicked the start green button to begin loading at (102, 130) on #start_green
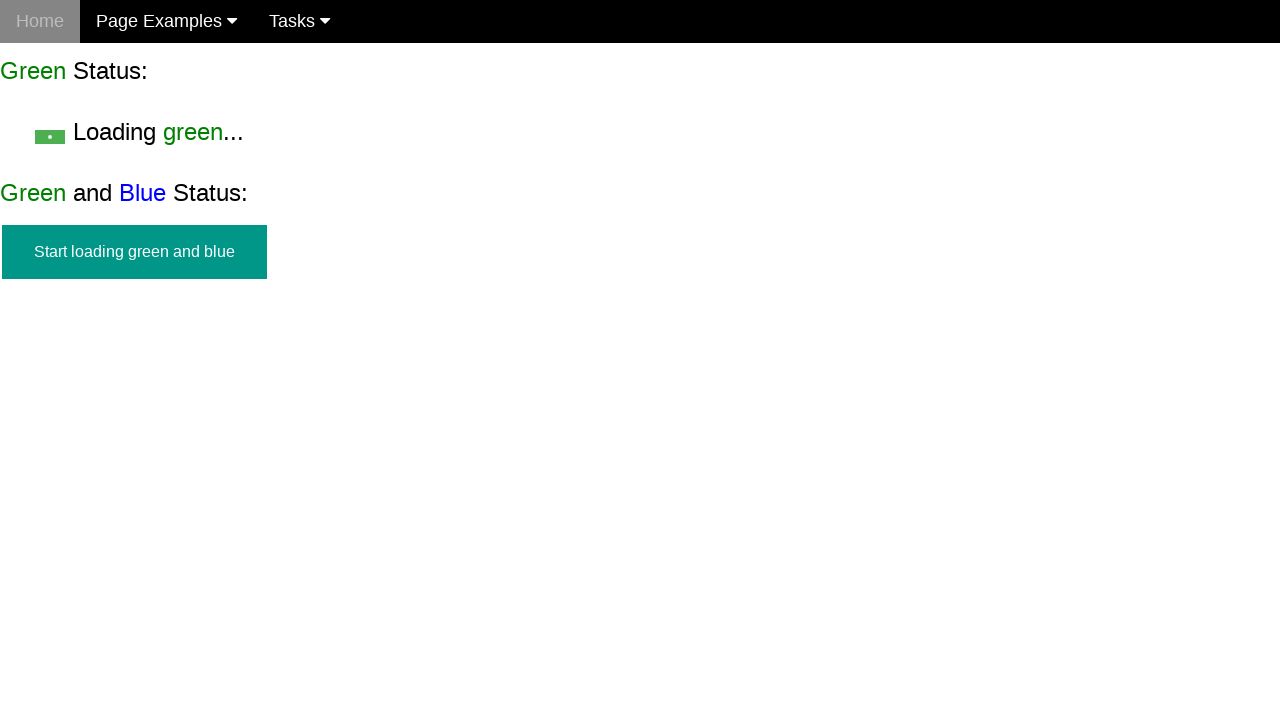

Start button is now hidden
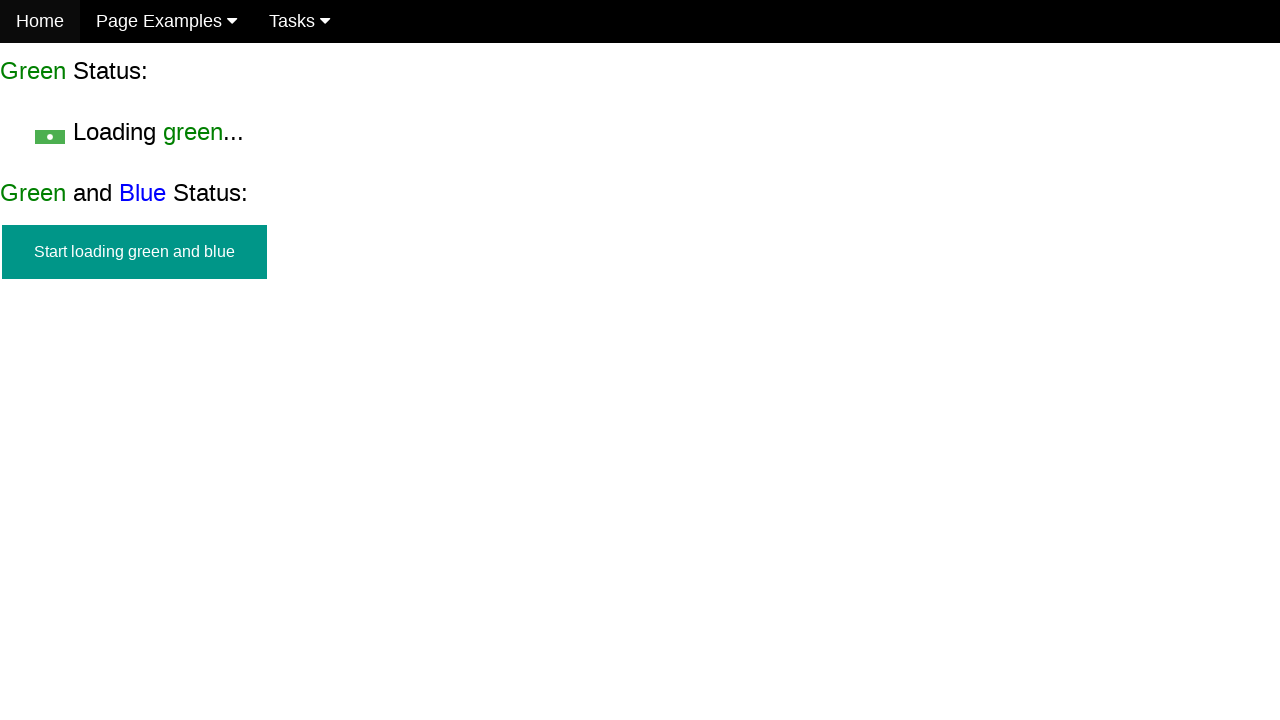

Loading text is now visible
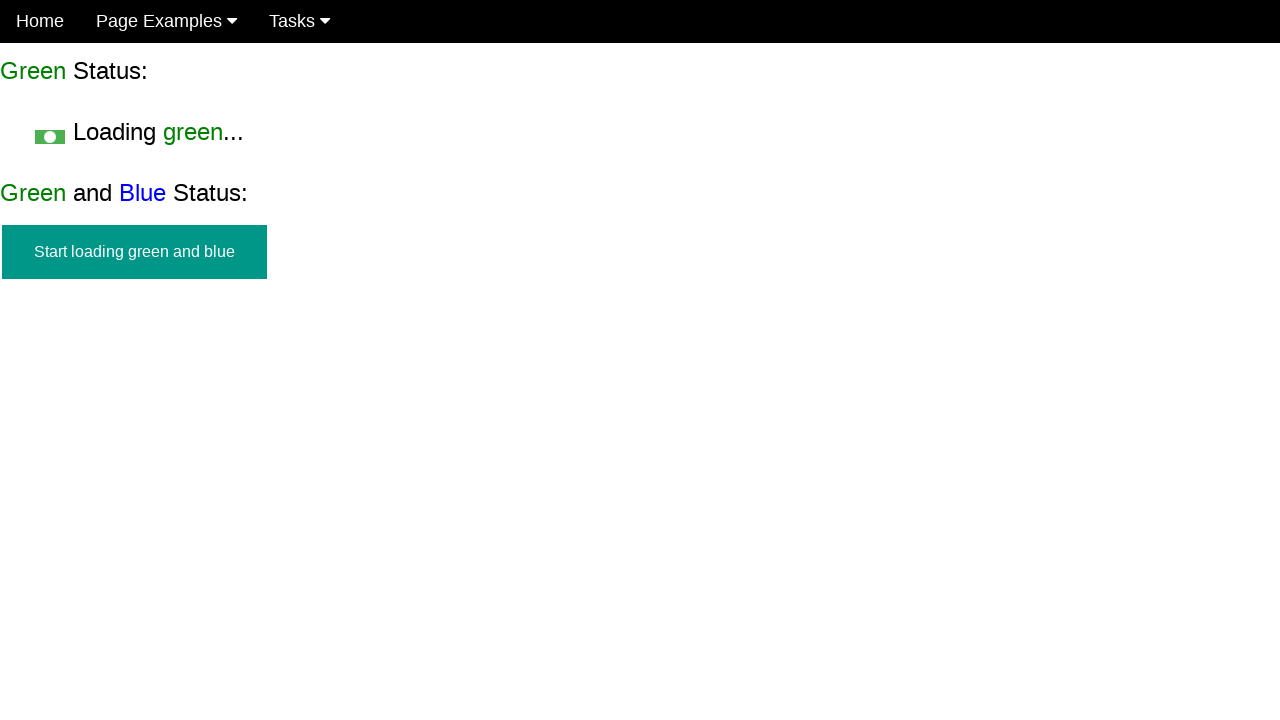

Success message appeared after explicit wait
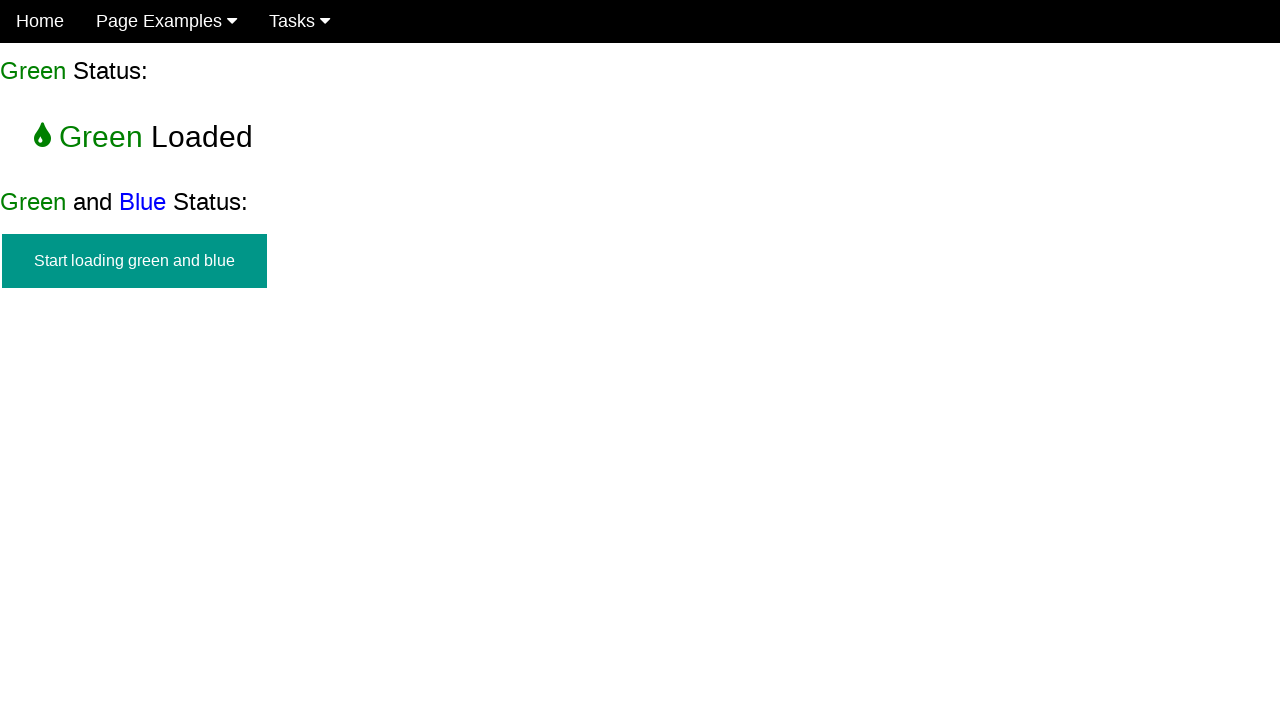

Loading text is now hidden
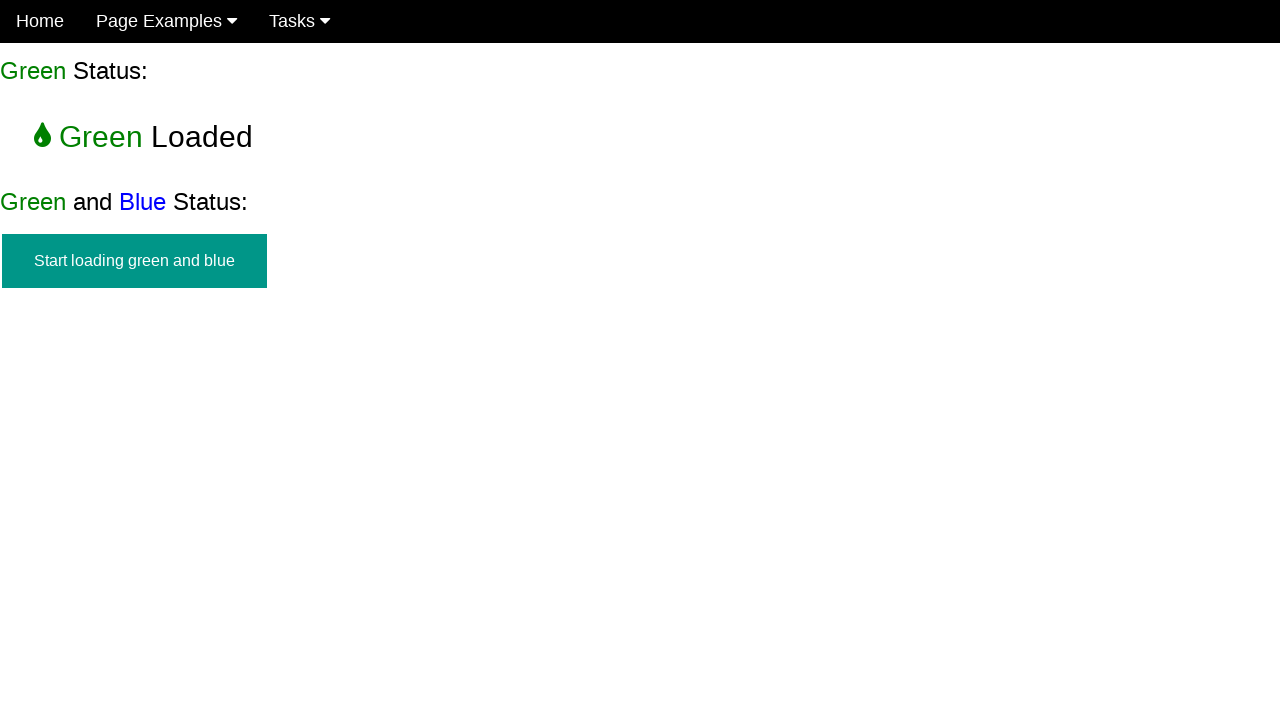

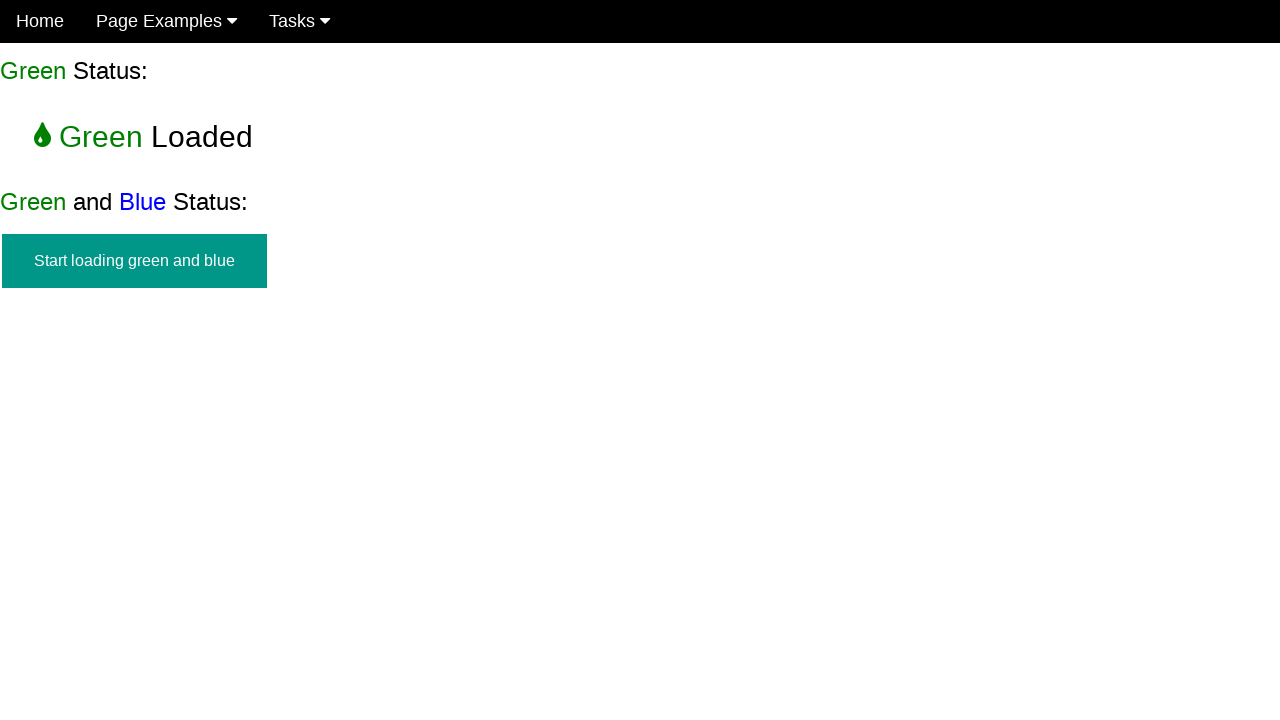